Tests double-click functionality on W3Schools example by entering text in a field and double-clicking a button to copy the text to another field

Starting URL: https://www.w3schools.com/tags/tryit.asp?filename=tryhtml5_ev_ondblclick3

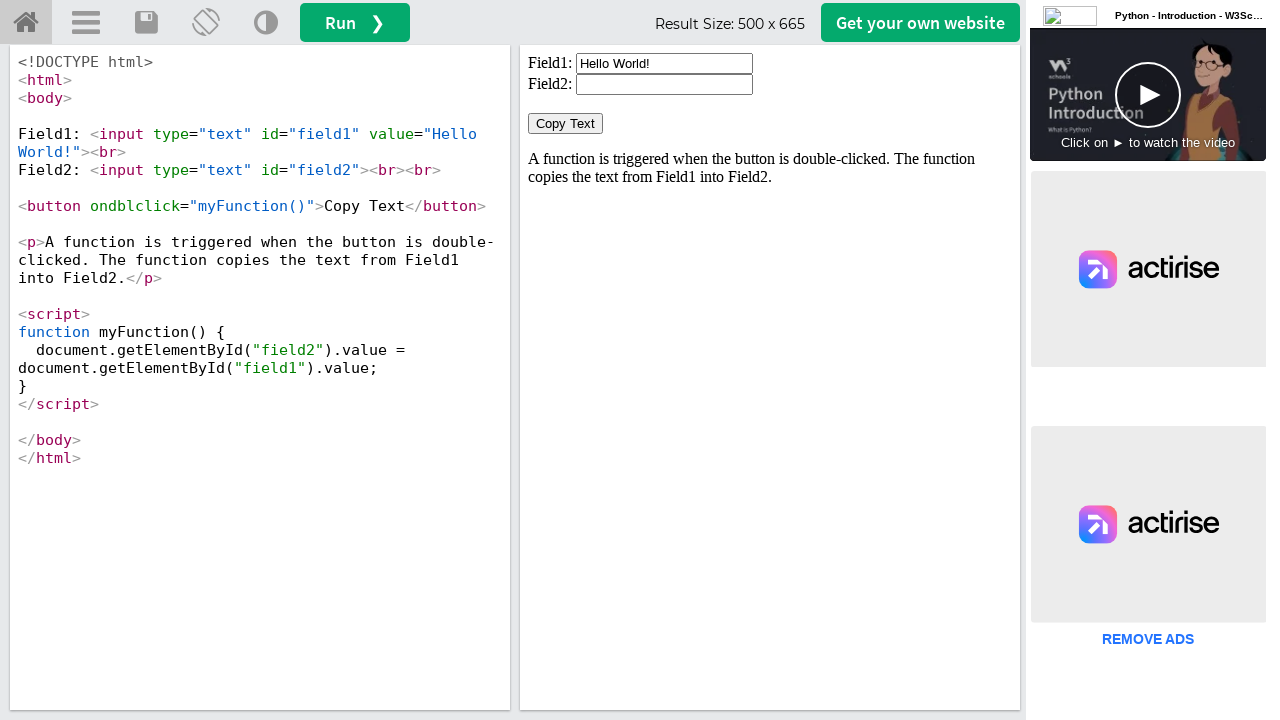

Located iframe containing the W3Schools example
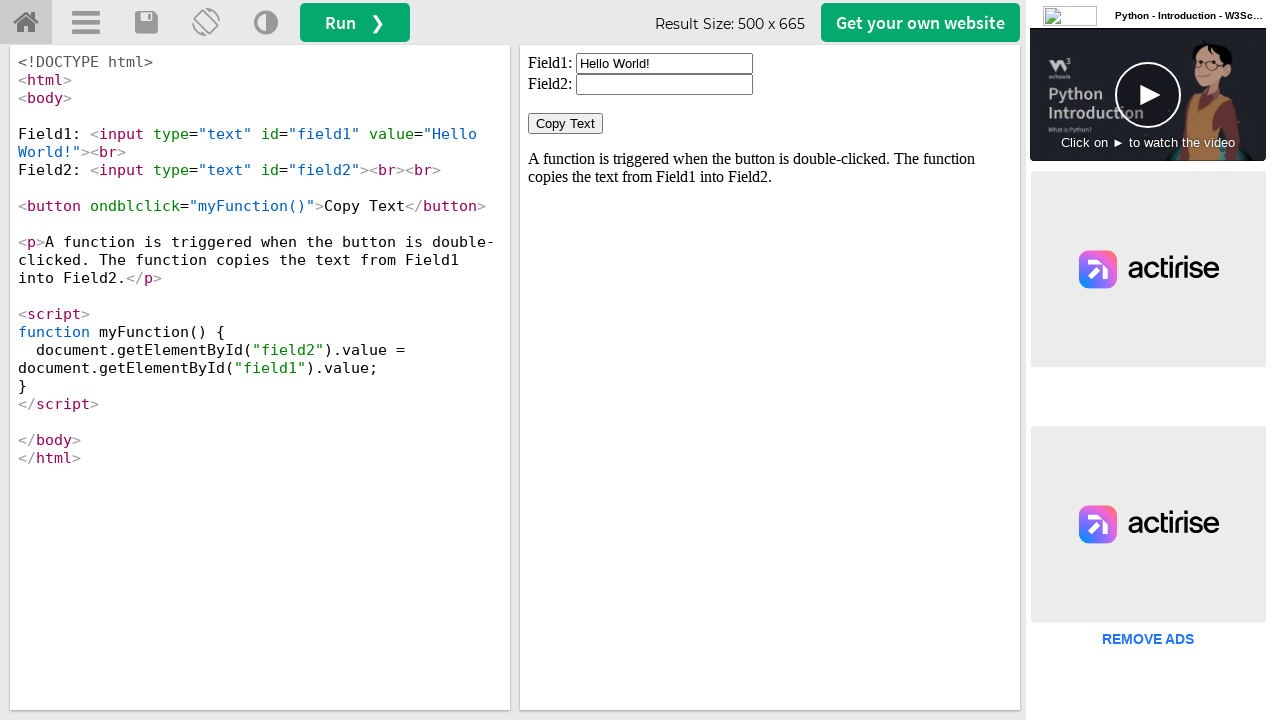

Cleared the first input field on iframe[id='iframeResult'] >> internal:control=enter-frame >> input#field1
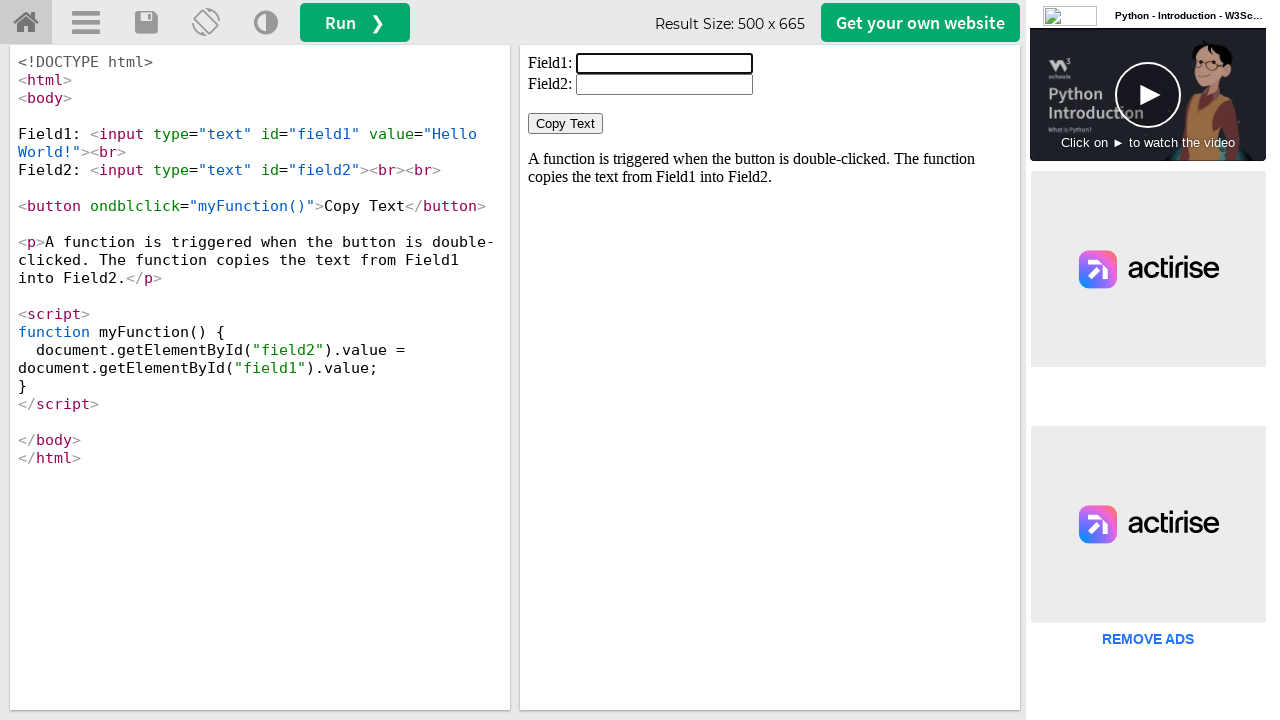

Filled the first input field with 'Hi Akbar' on iframe[id='iframeResult'] >> internal:control=enter-frame >> input#field1
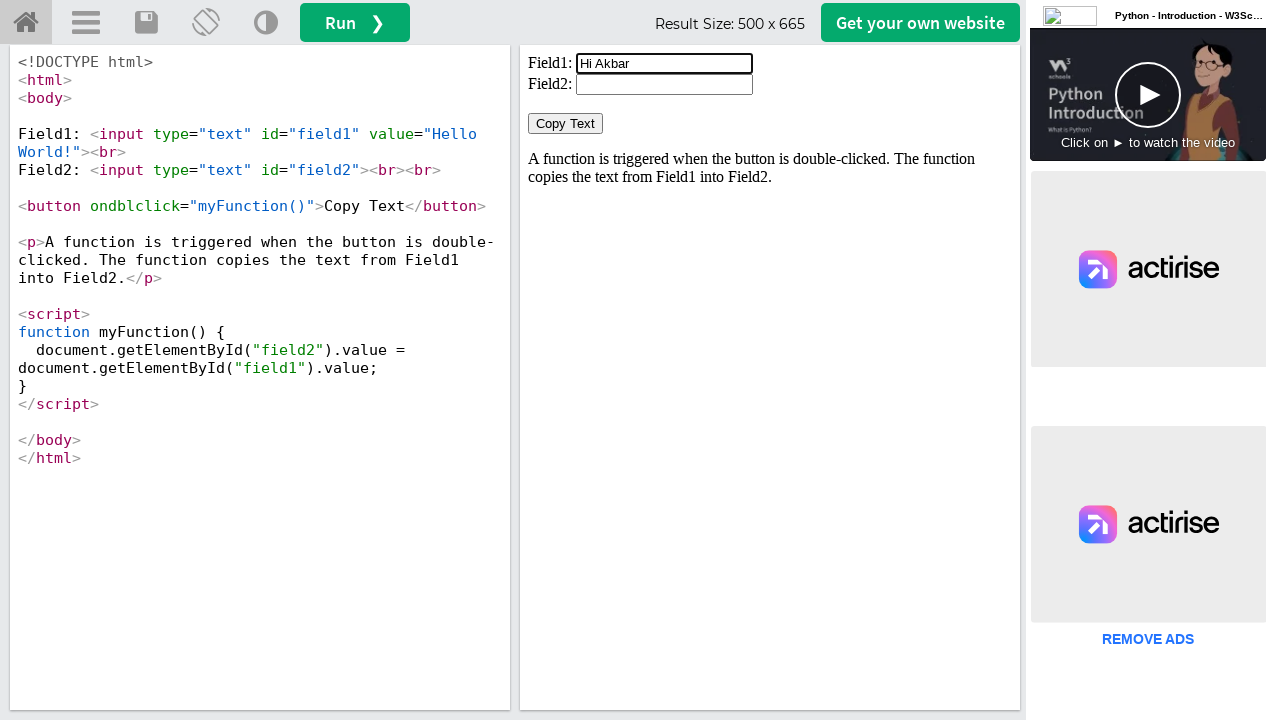

Double-clicked the 'Copy Text' button at (566, 124) on iframe[id='iframeResult'] >> internal:control=enter-frame >> button:has-text('Co
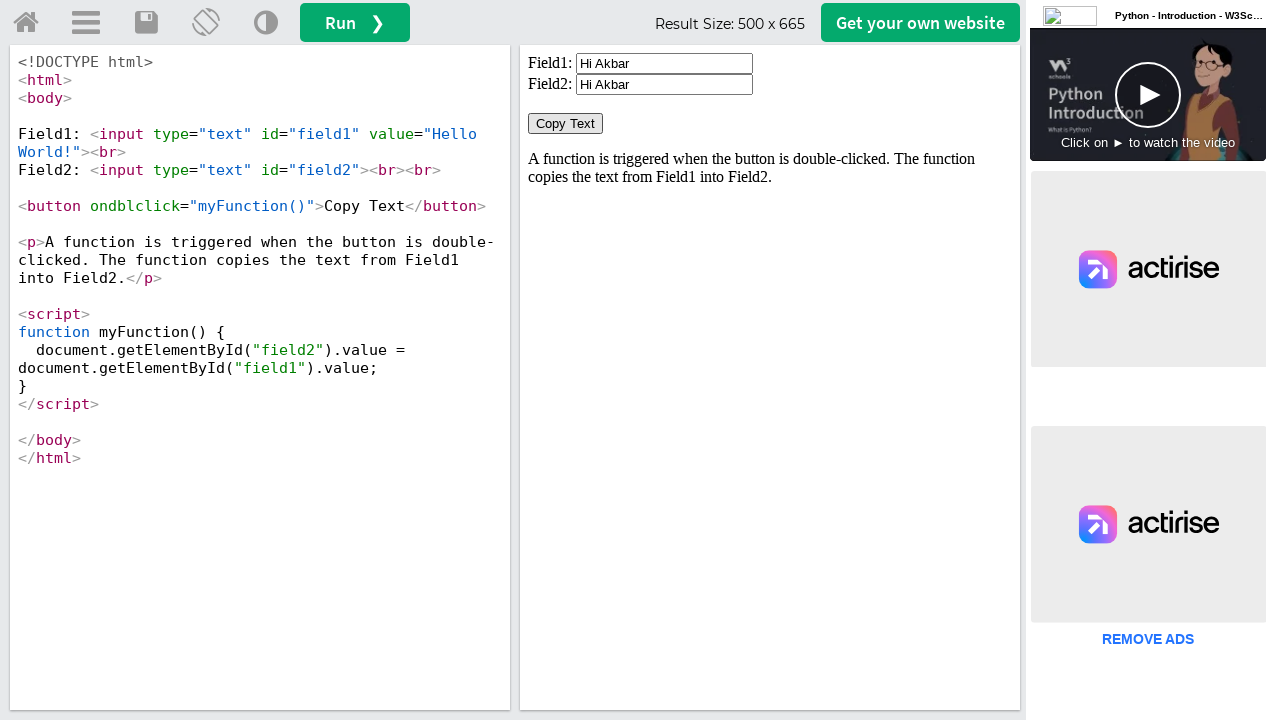

Retrieved value from first input field
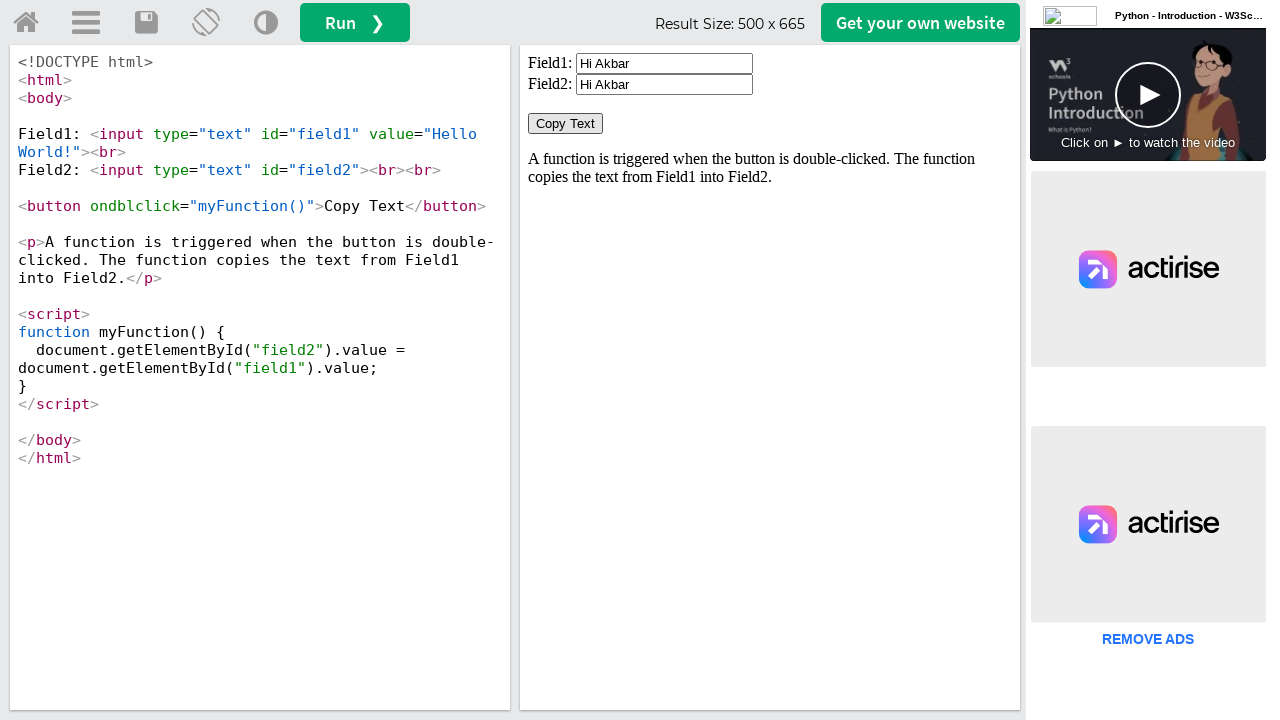

Retrieved value from second input field
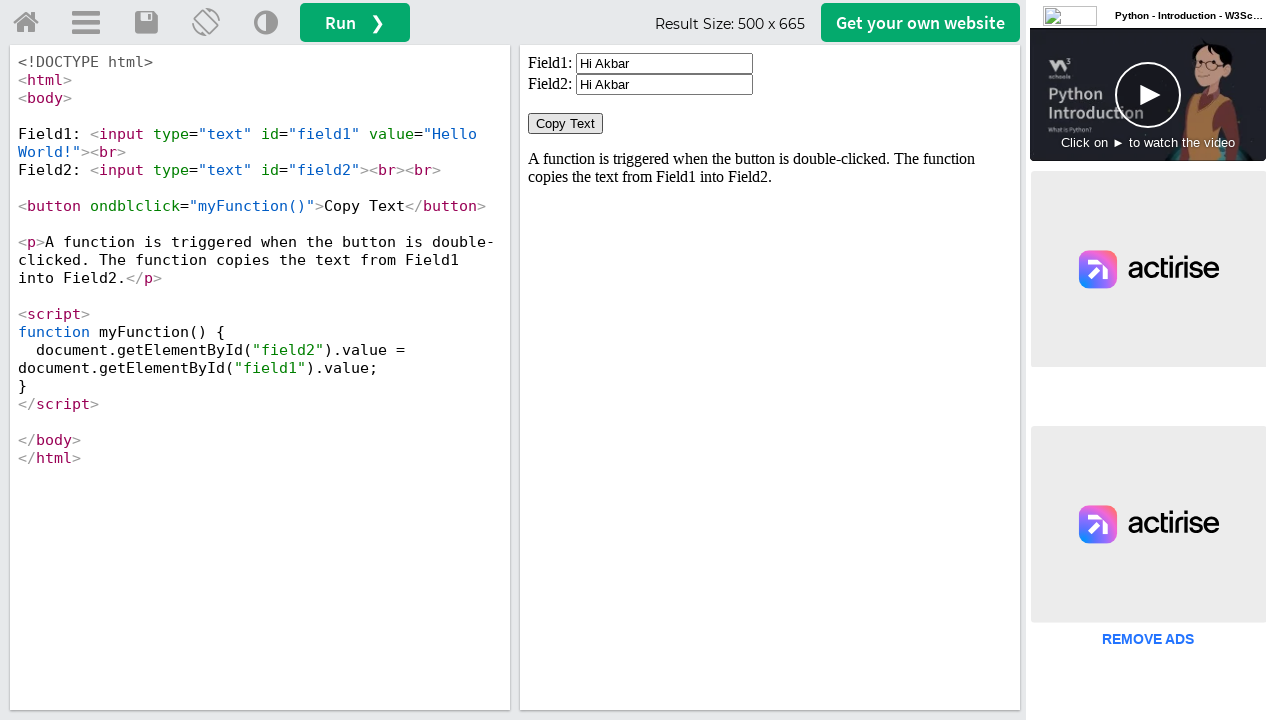

Verified that both fields contain matching text
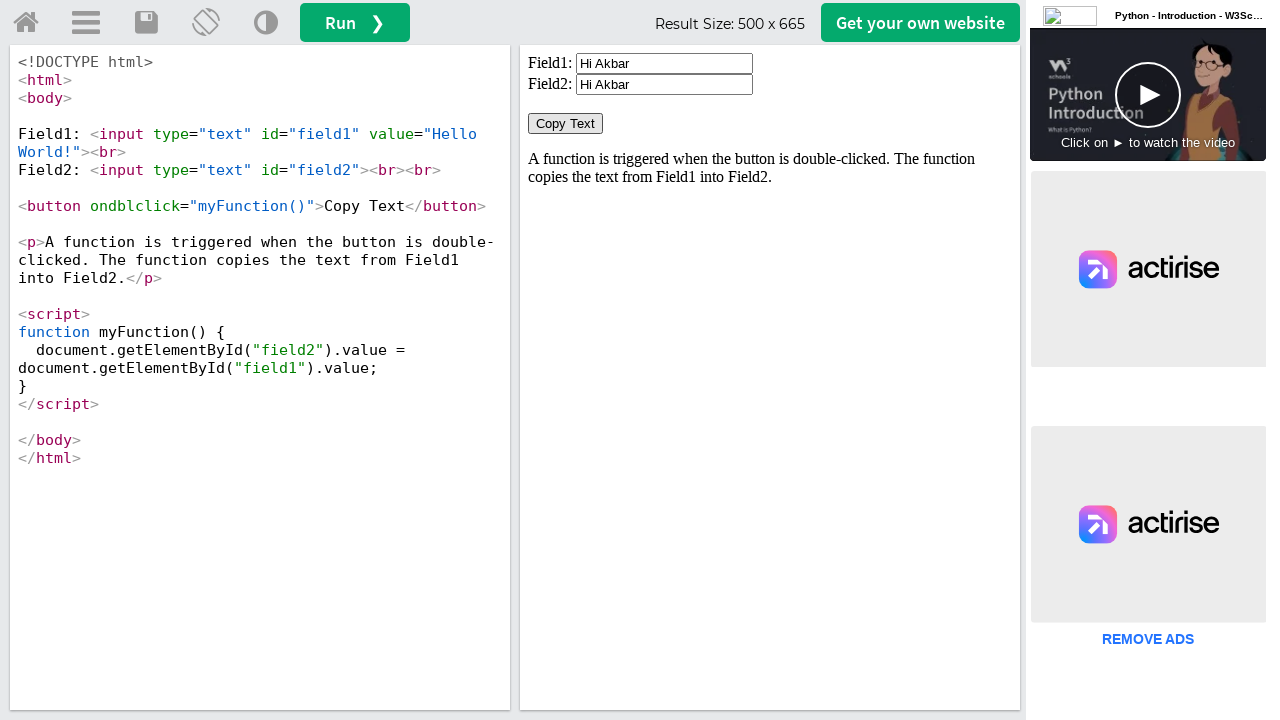

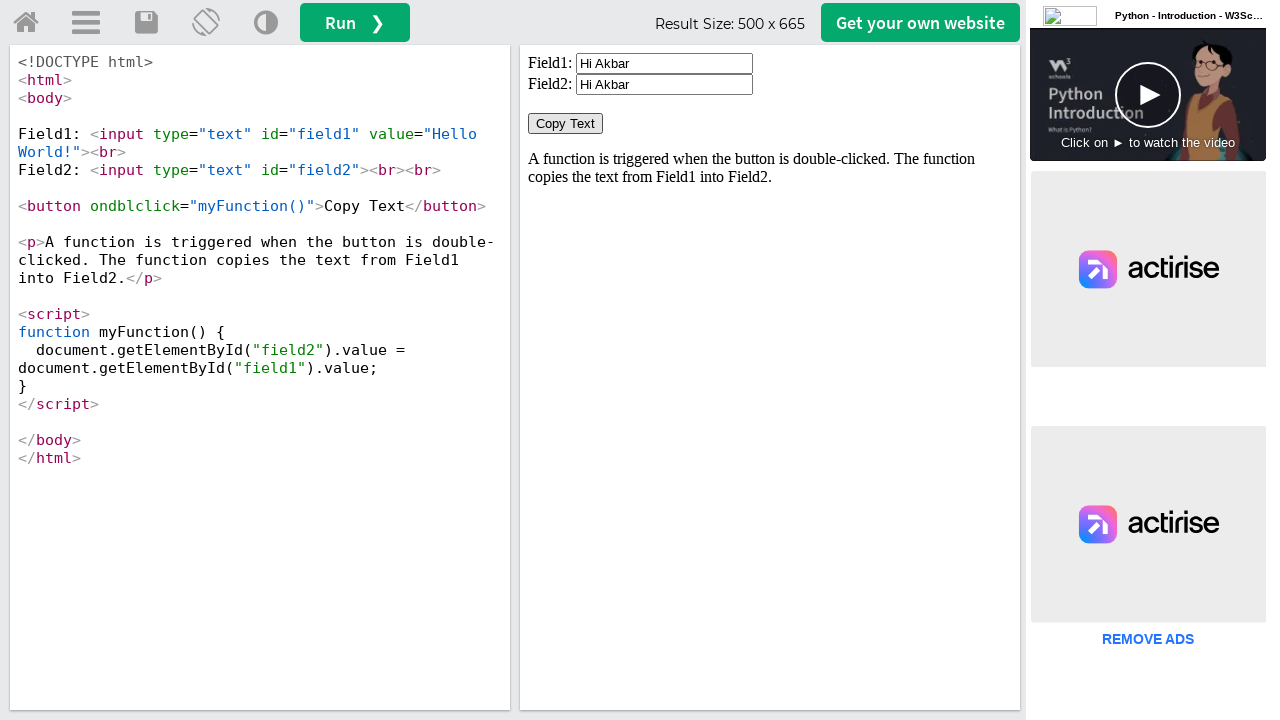